Tests dragging small circle and dropping it outside the big circle, verifying "Try again!" text appears

Starting URL: https://loopcamp.vercel.app/drag-and-drop-circles.html

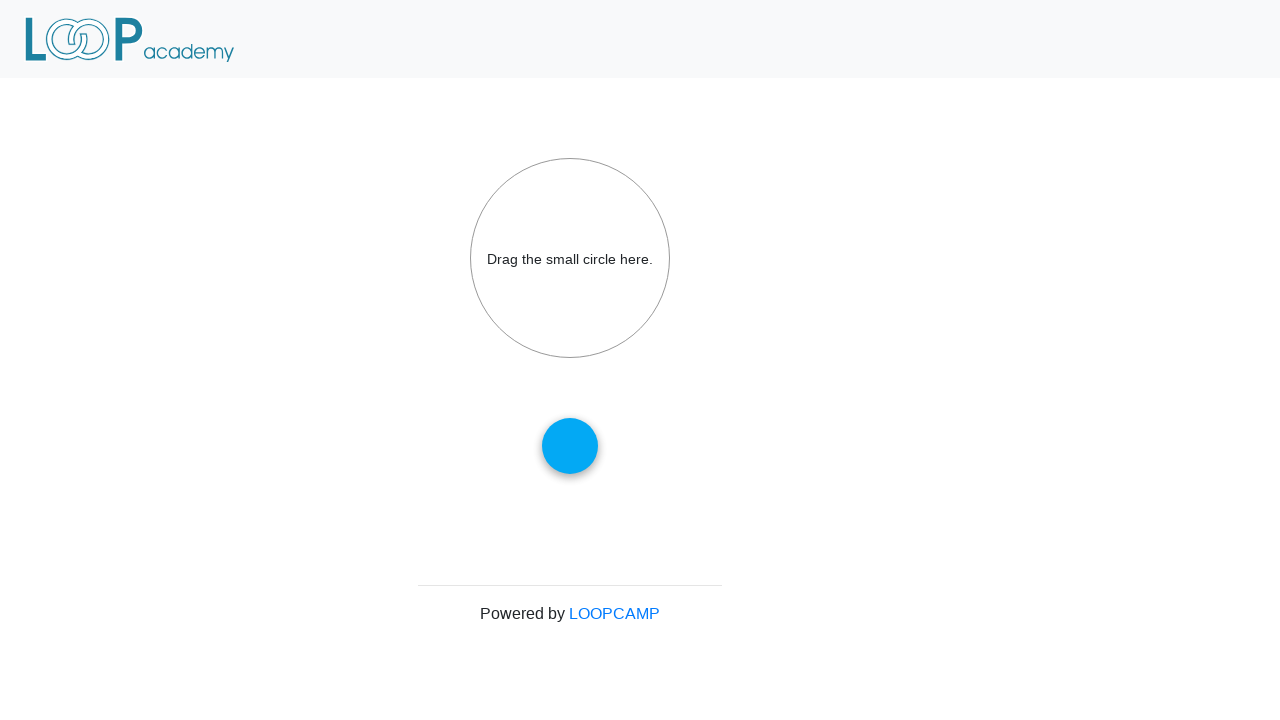

Located small circle element with id 'draggable'
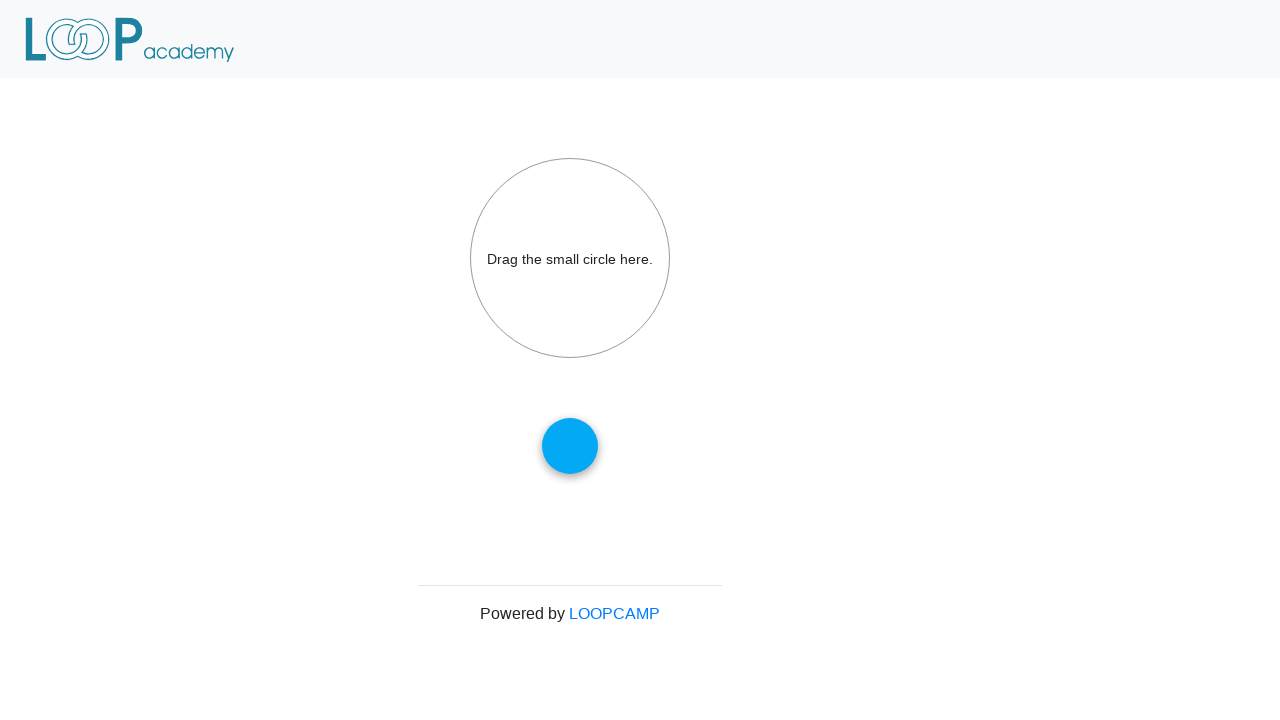

Located big circle element with id 'droptarget'
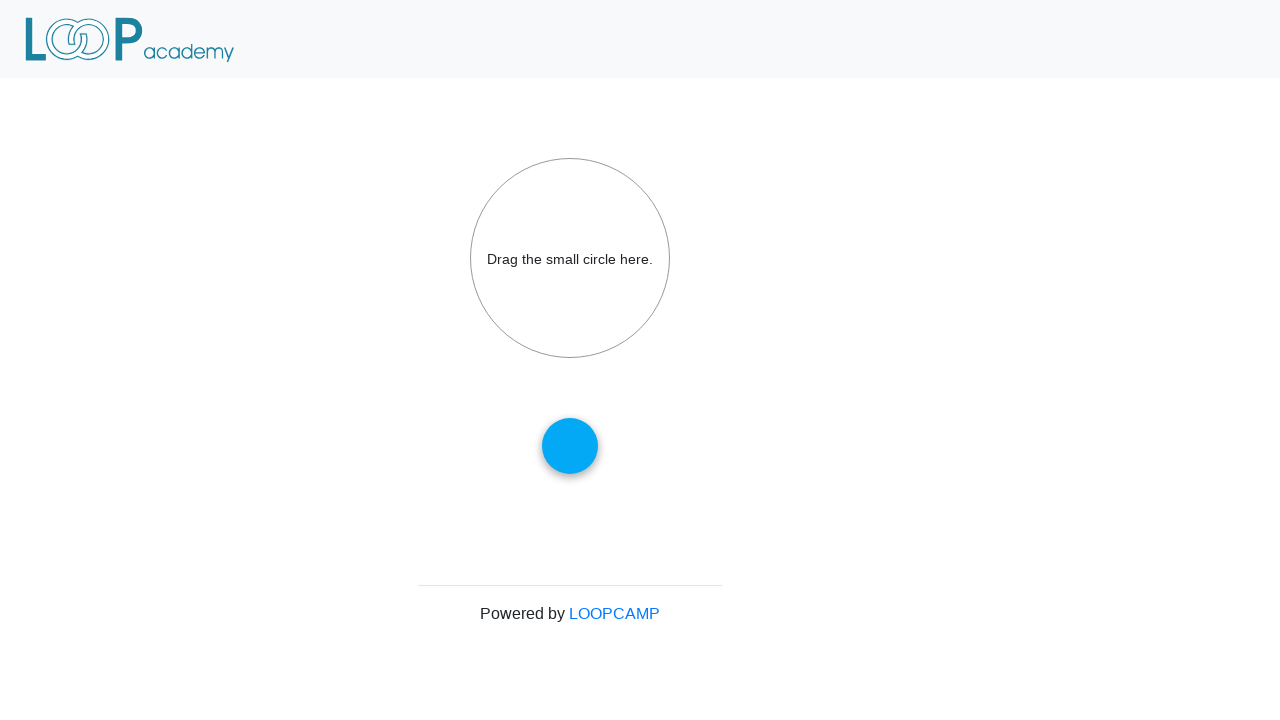

Located logo element
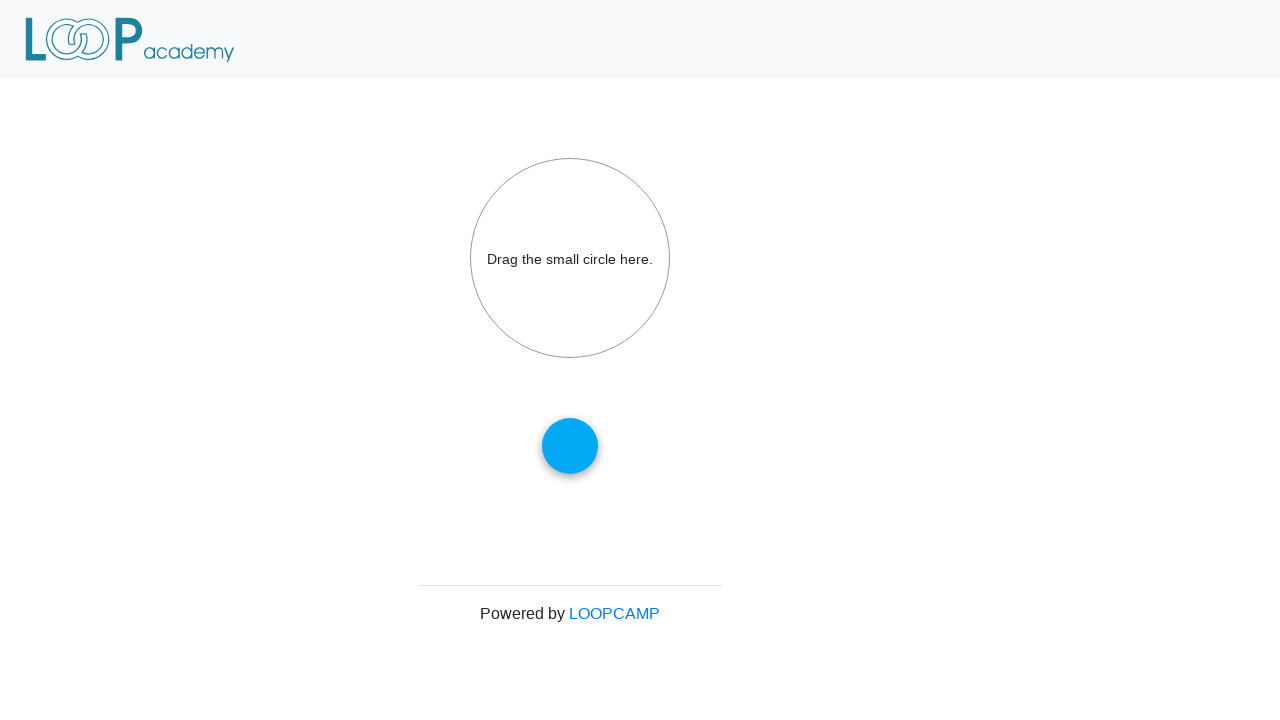

Dragged small circle and dropped it outside the big circle onto logo area at (84, 39)
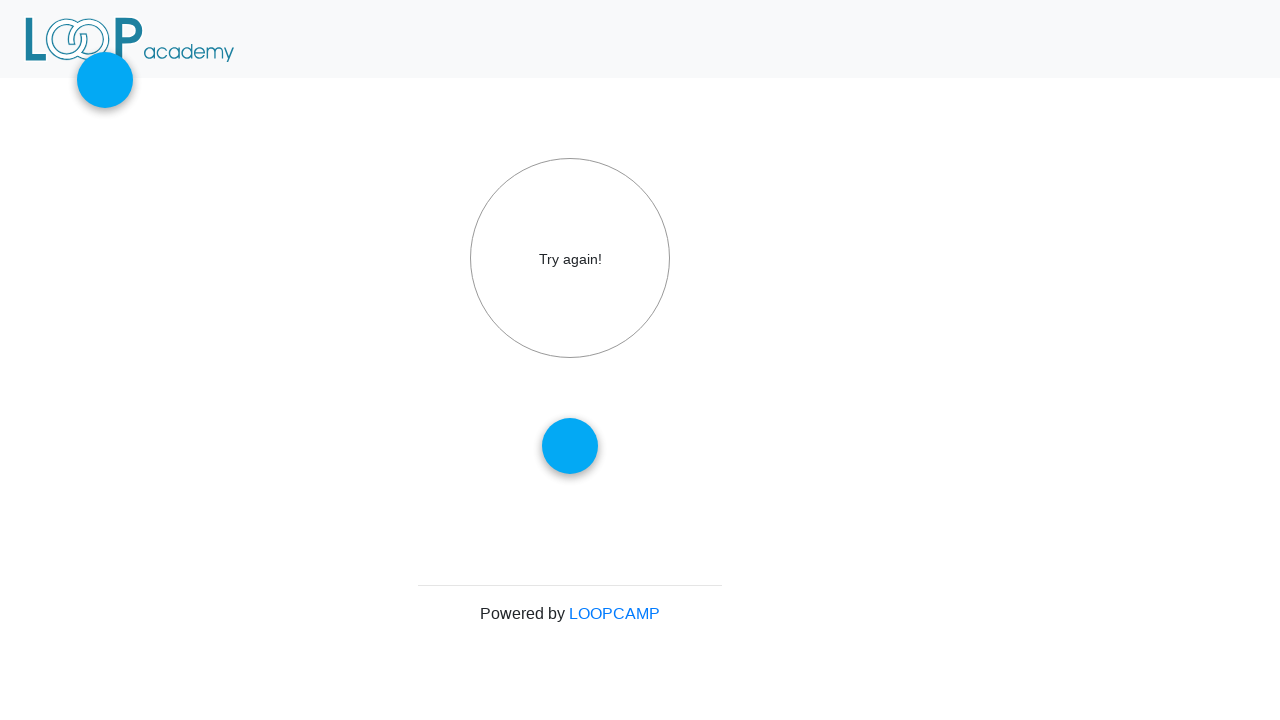

Verified 'Try again!' text appears in big circle after invalid drop
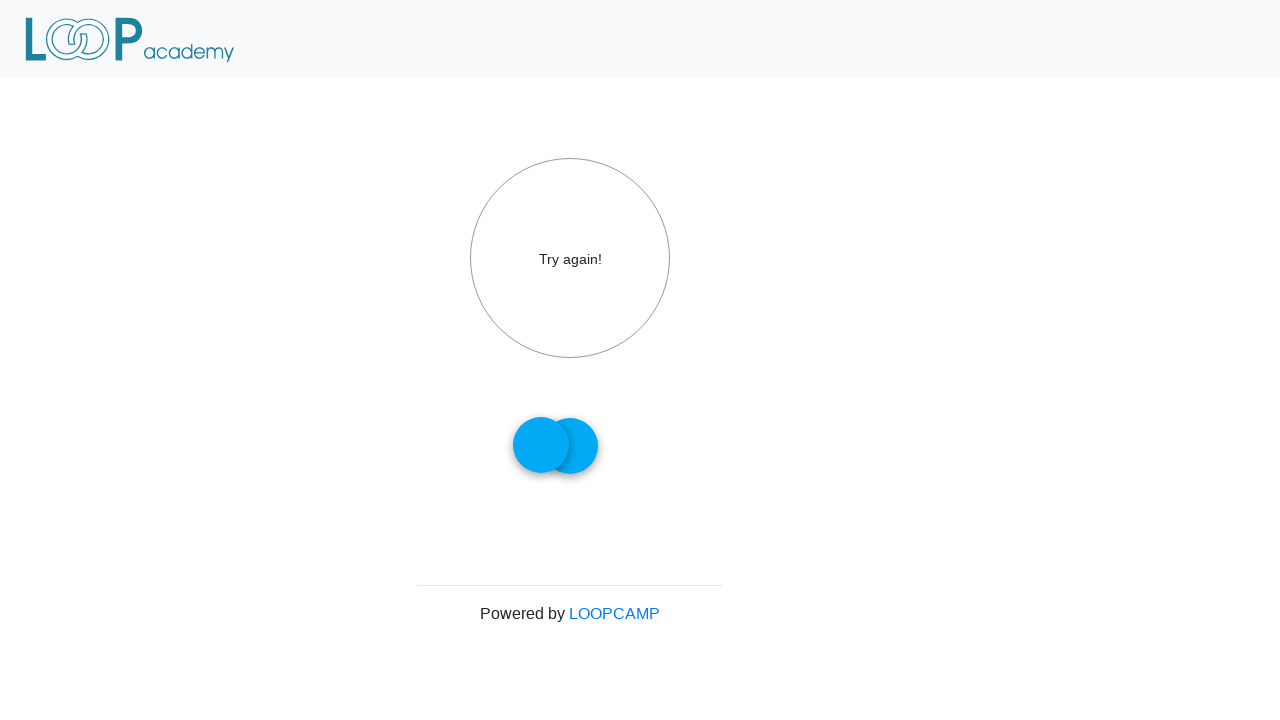

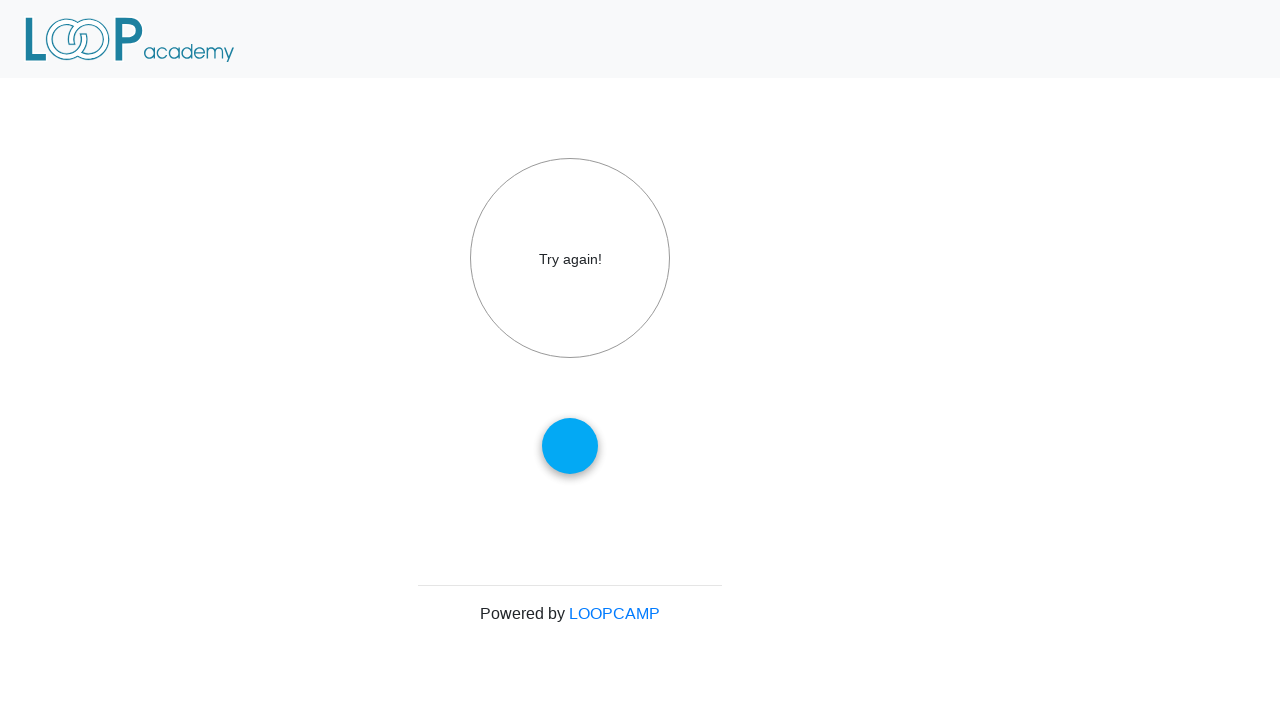